Tests interaction with a date picker element by clicking on it to open the calendar widget

Starting URL: https://seleniumpractise.blogspot.com/2016/08/how-to-handle-calendar-in-selenium.html

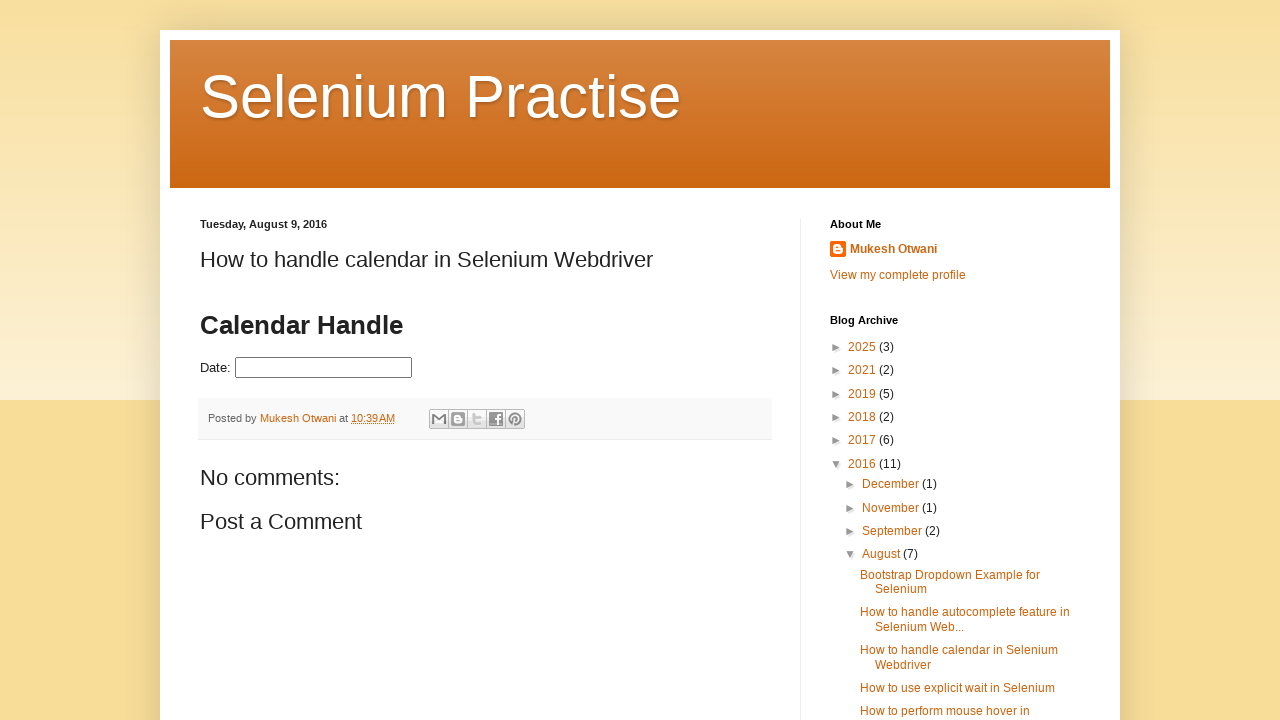

Navigated to MakeMyTrip datepicker test page
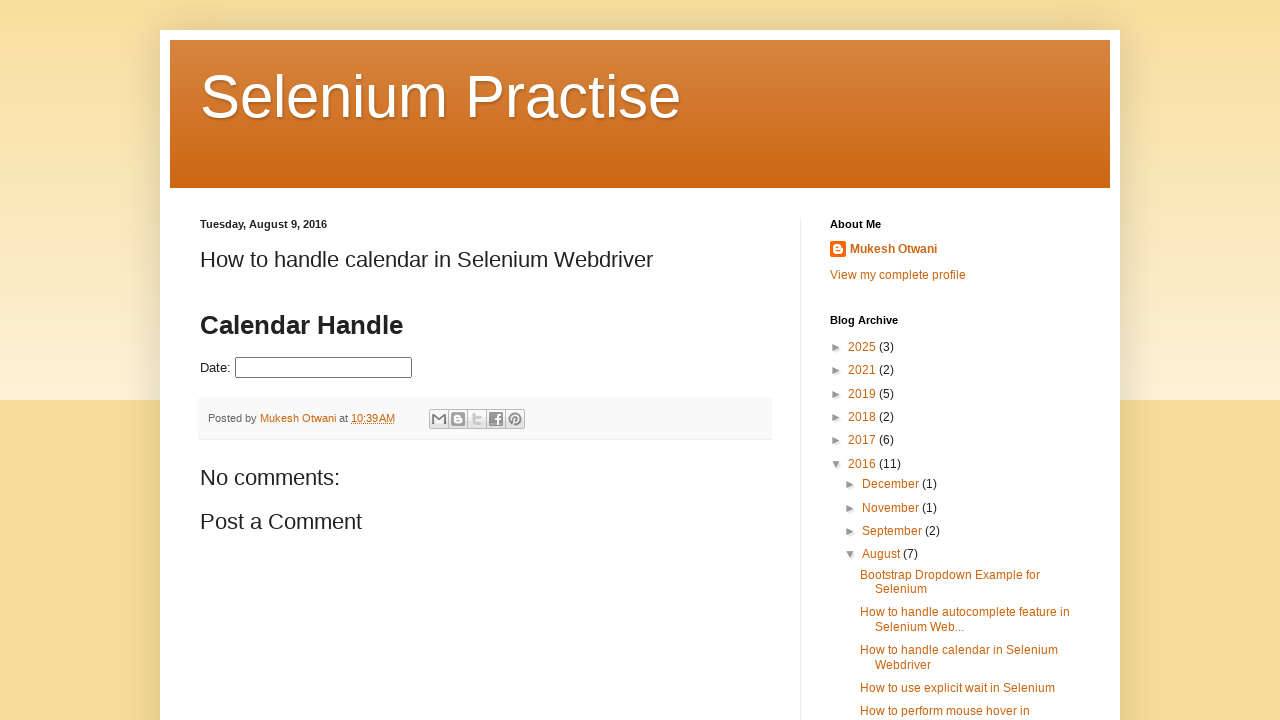

Clicked on datepicker input to open calendar widget at (324, 368) on #datepicker
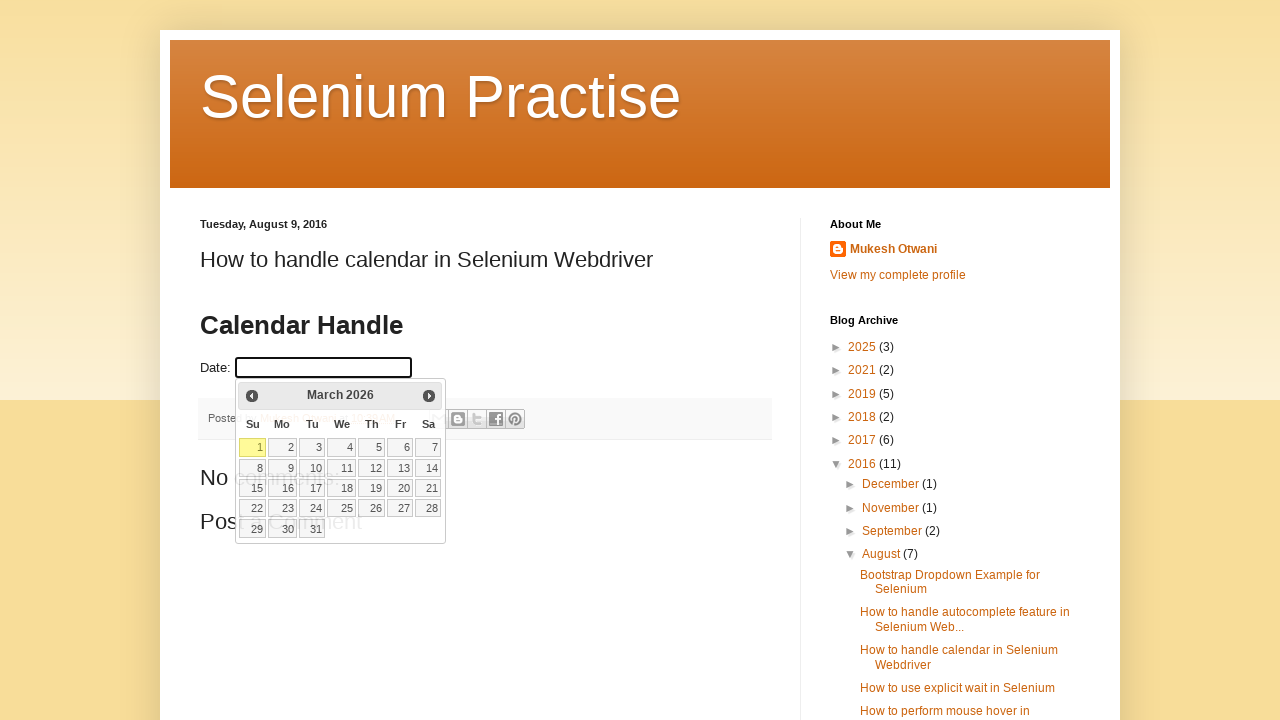

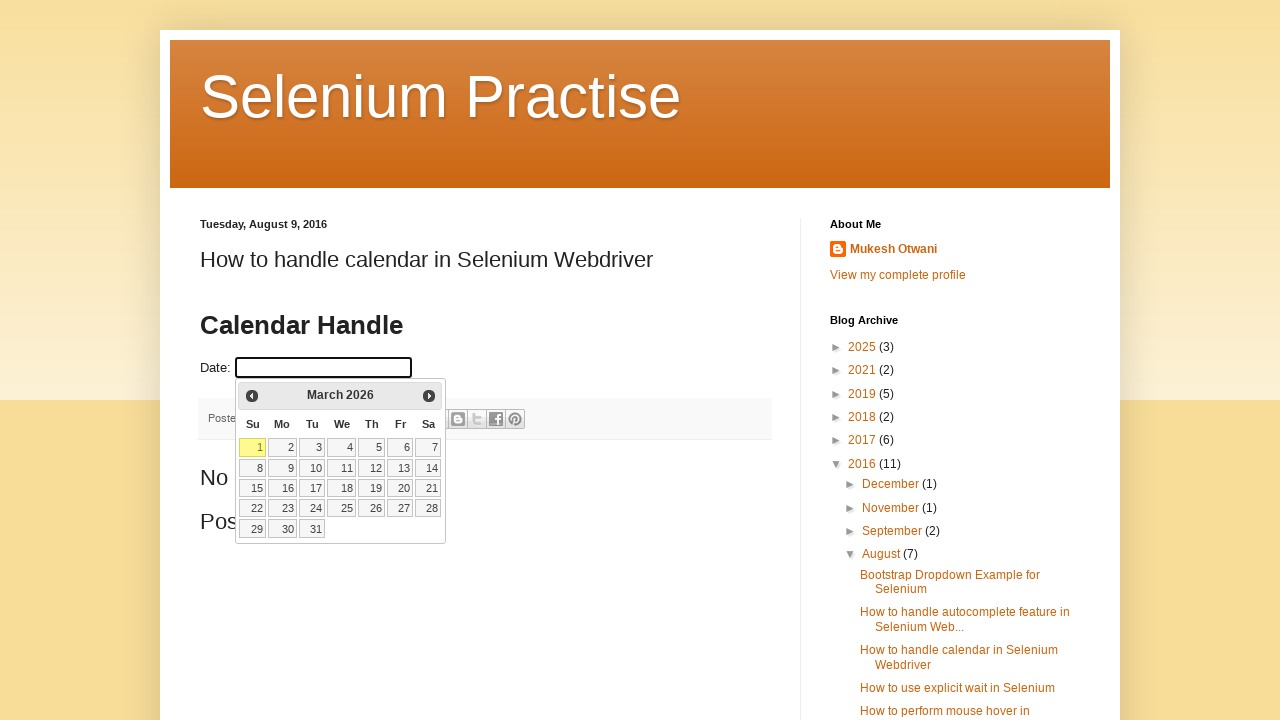